Tests checkbox functionality by navigating to checkboxes page and toggling both checkboxes

Starting URL: http://the-internet.herokuapp.com

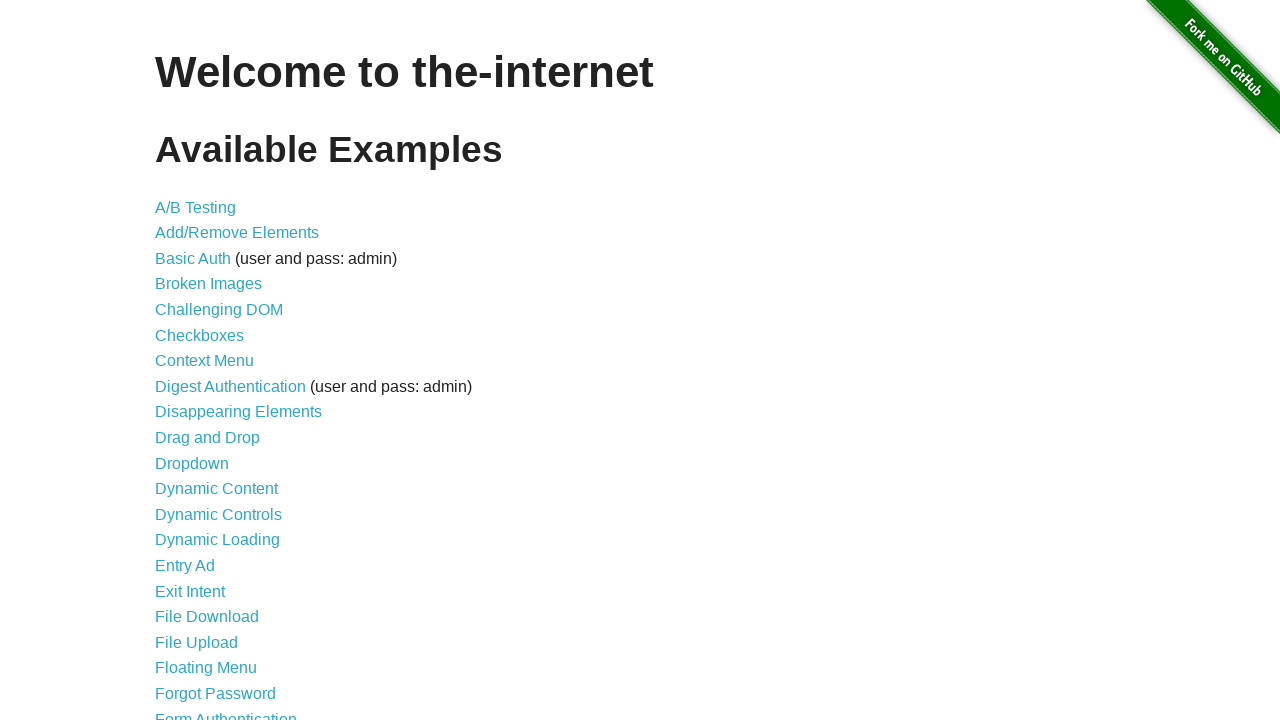

Navigated to the-internet.herokuapp.com homepage
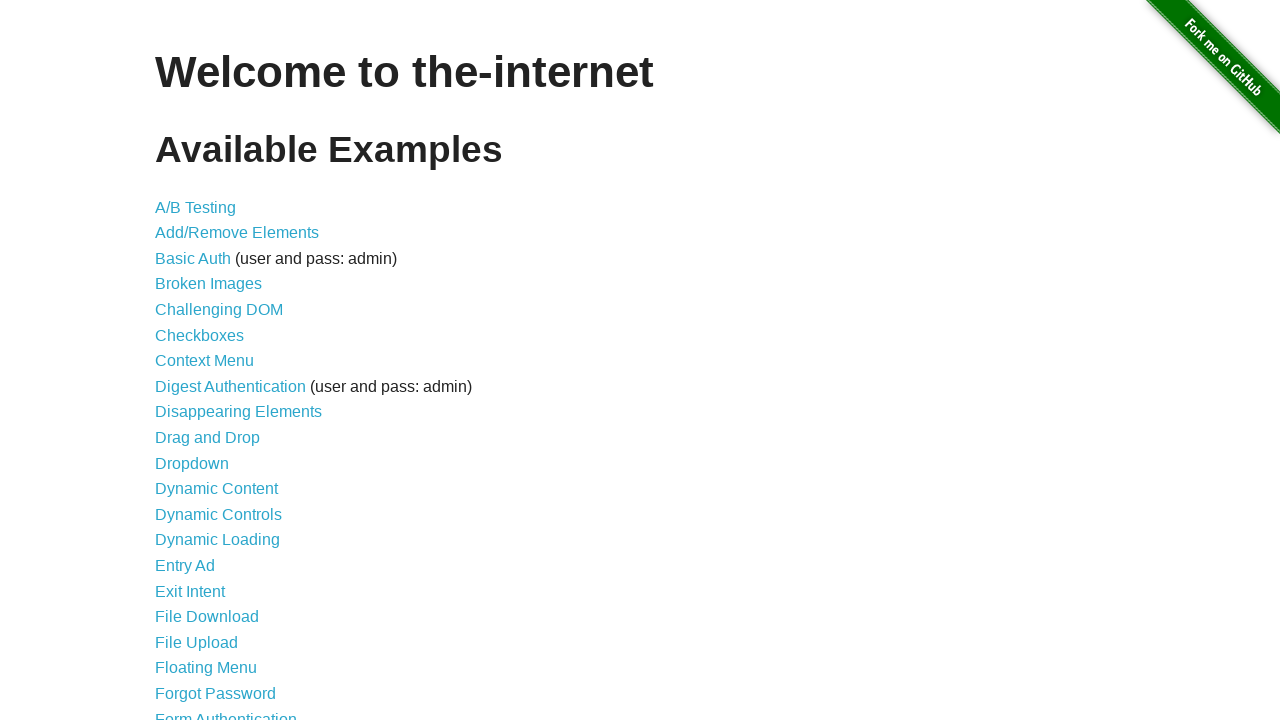

Clicked on checkboxes link to navigate to checkboxes page at (200, 335) on a[href*='checkboxes']
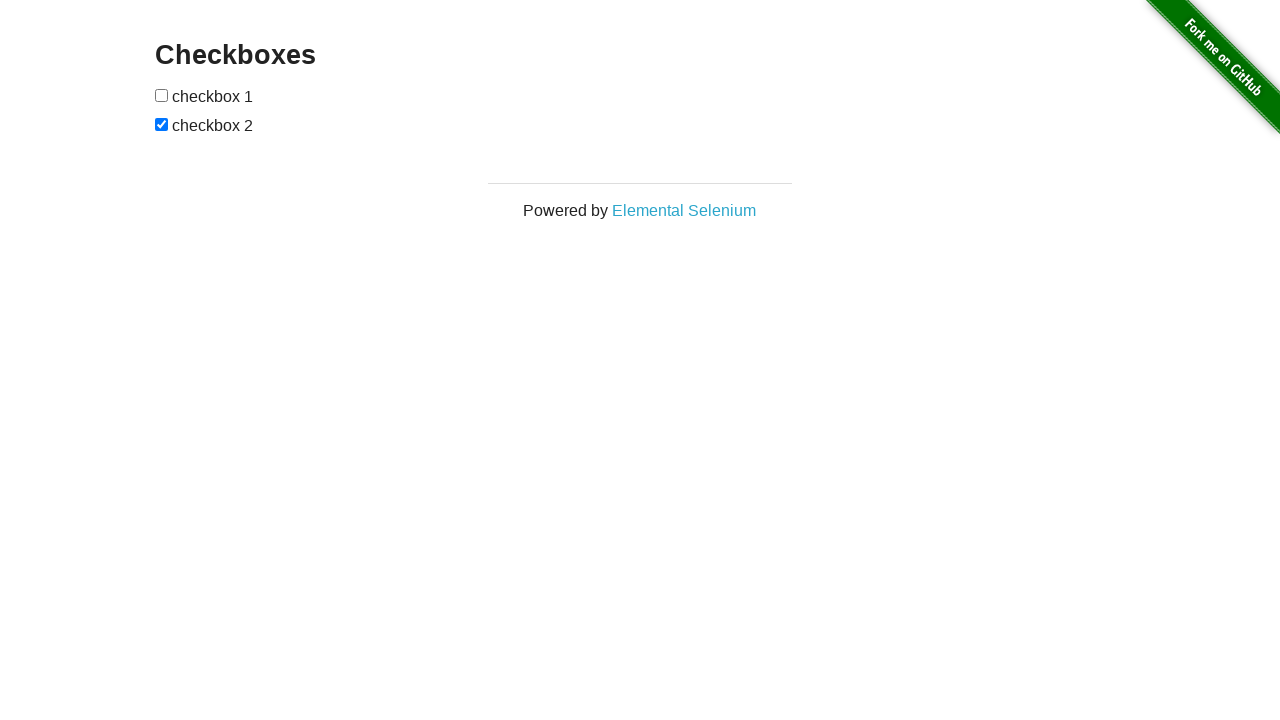

Toggled first checkbox to checked state at (162, 95) on xpath=//*[@id='checkboxes']/input[1]
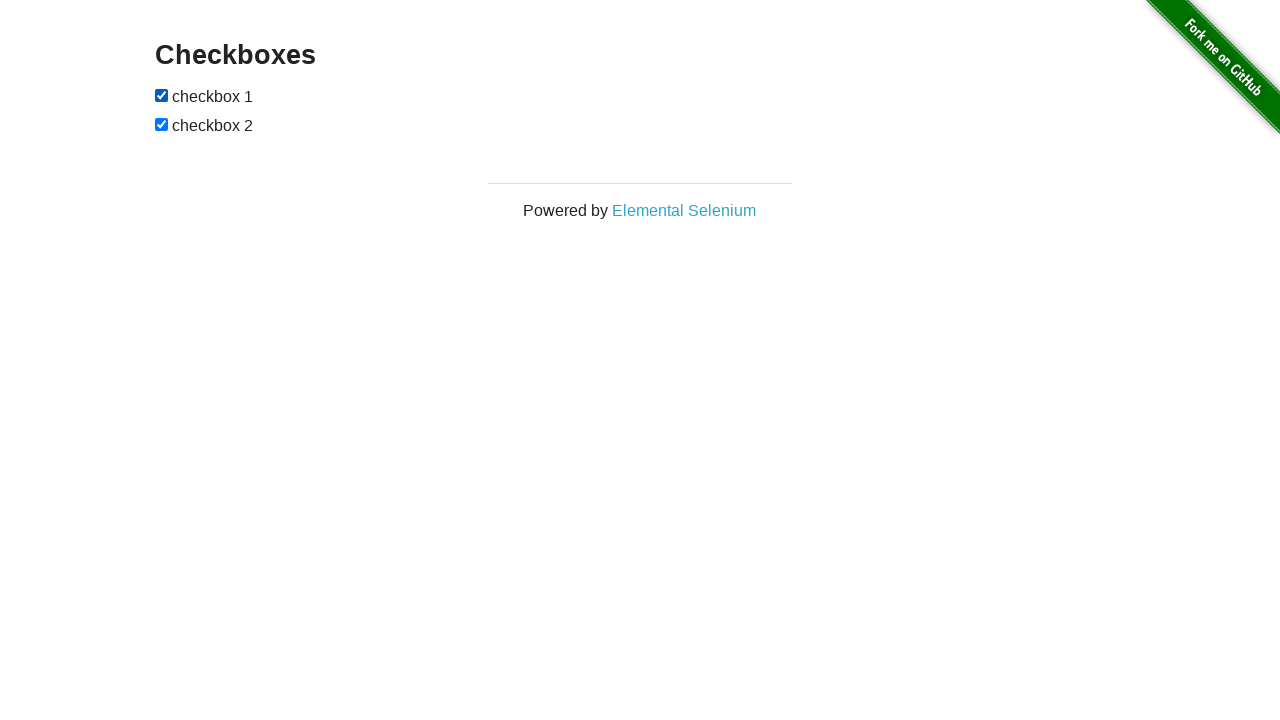

Toggled second checkbox to unchecked state at (162, 124) on xpath=//*[@id='checkboxes']/input[2]
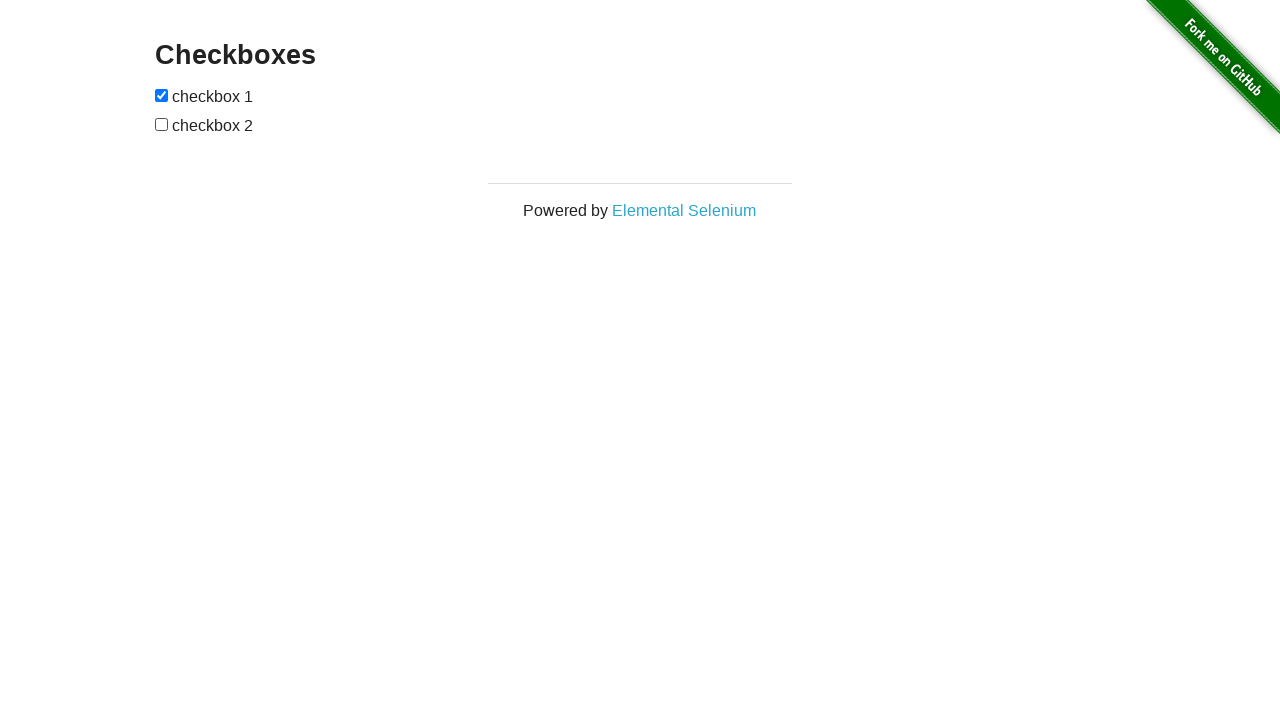

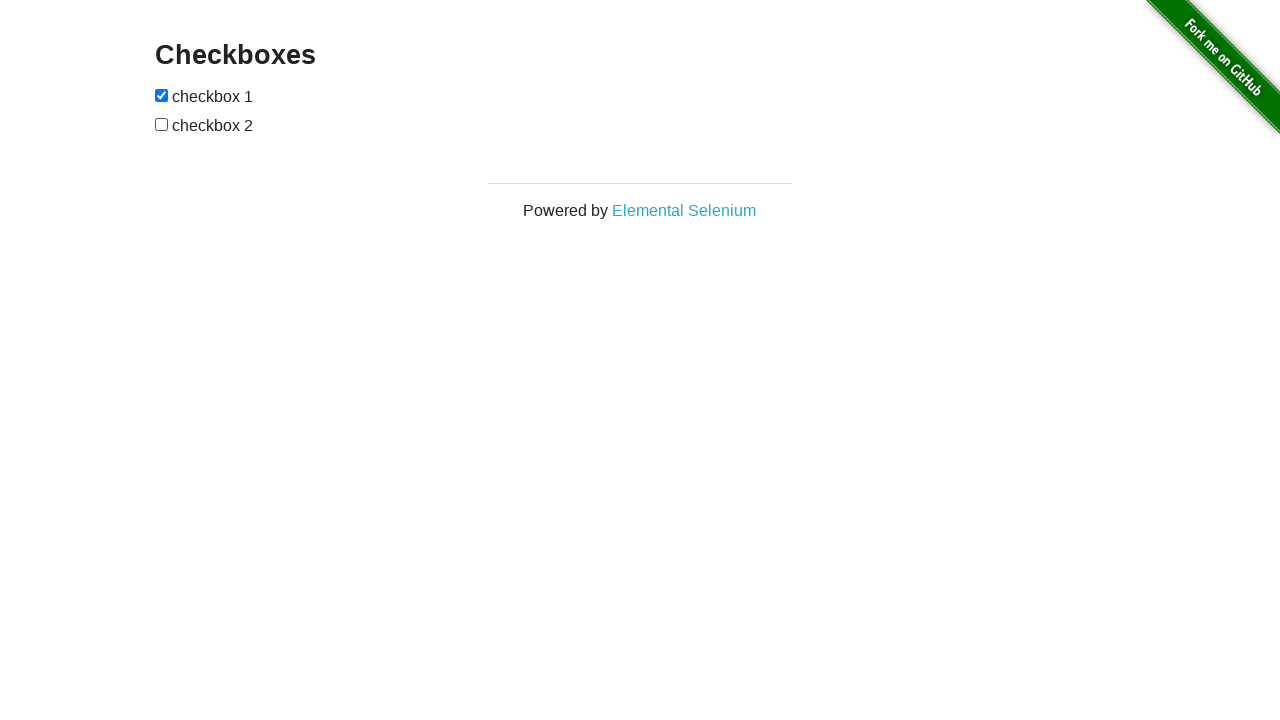